Tests GitHub's advanced search form by filling in search terms, repository owner, date filter, and language selection, then submitting the form to perform a search.

Starting URL: https://github.com/search/advanced

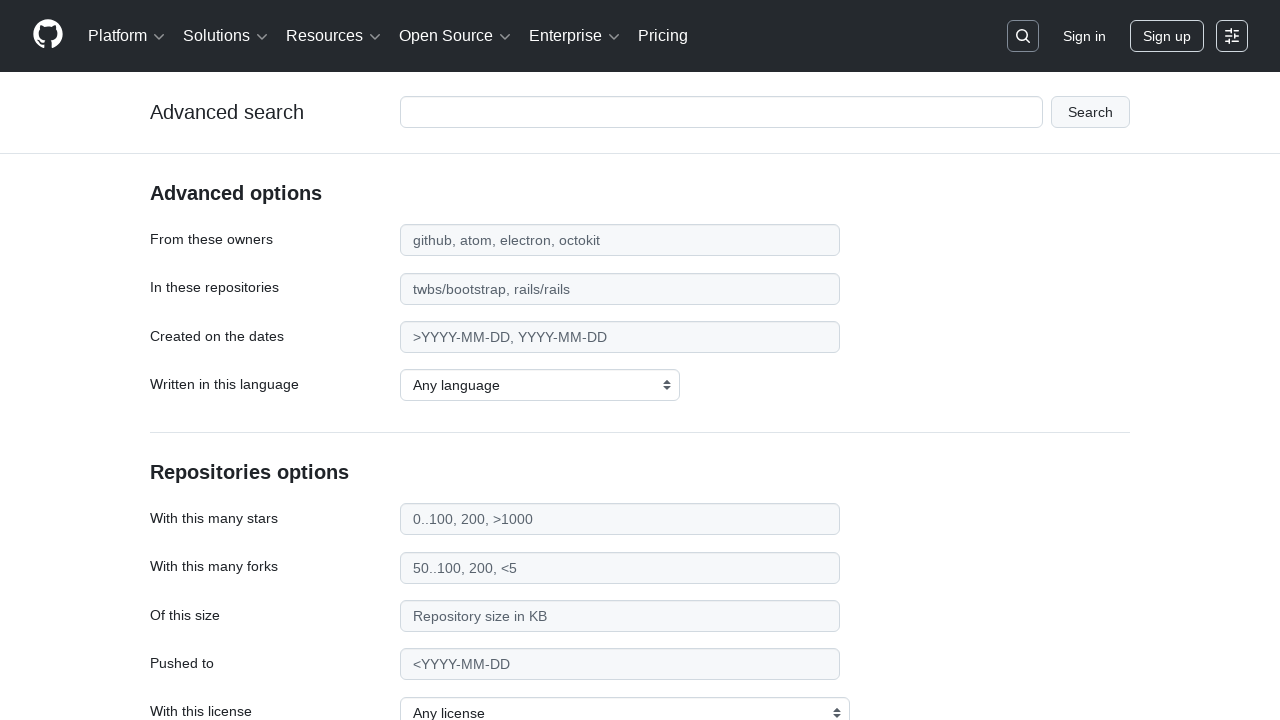

Filled search term field with 'playwright-testing' on #adv_code_search input.js-advanced-search-input
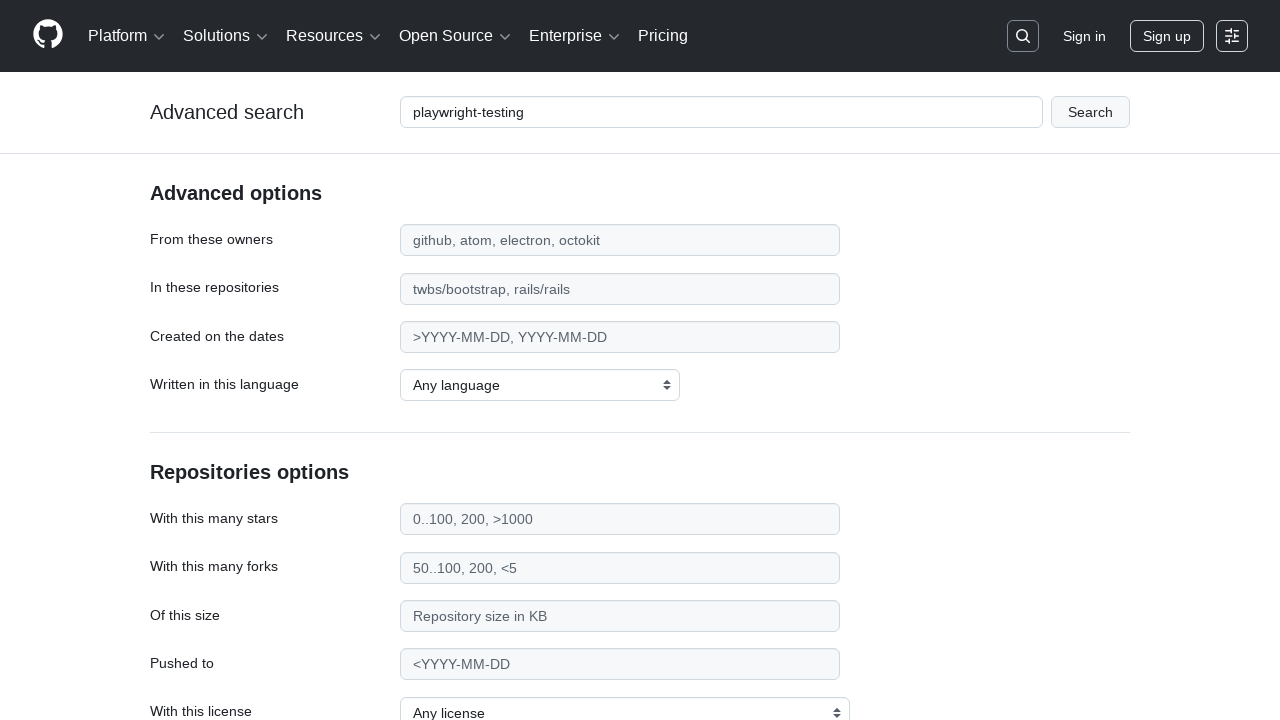

Filled repository owner field with 'microsoft' on #search_from
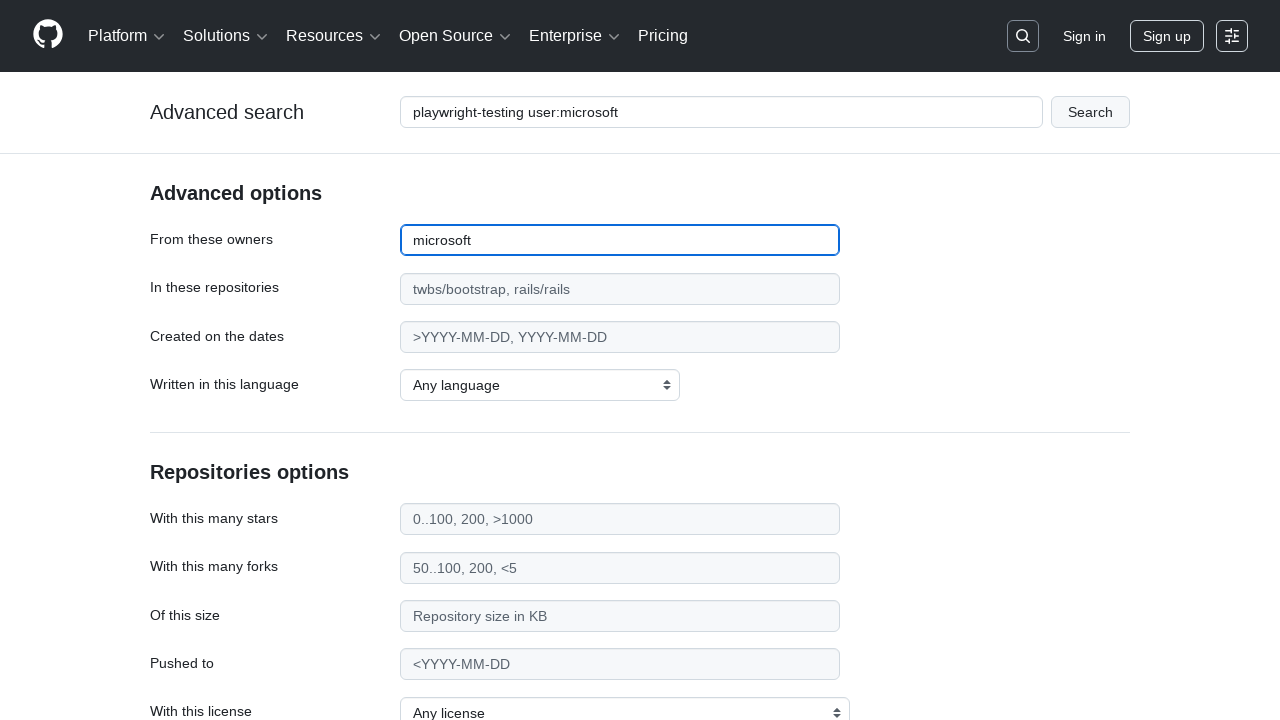

Filled date filter with '>2020' on #search_date
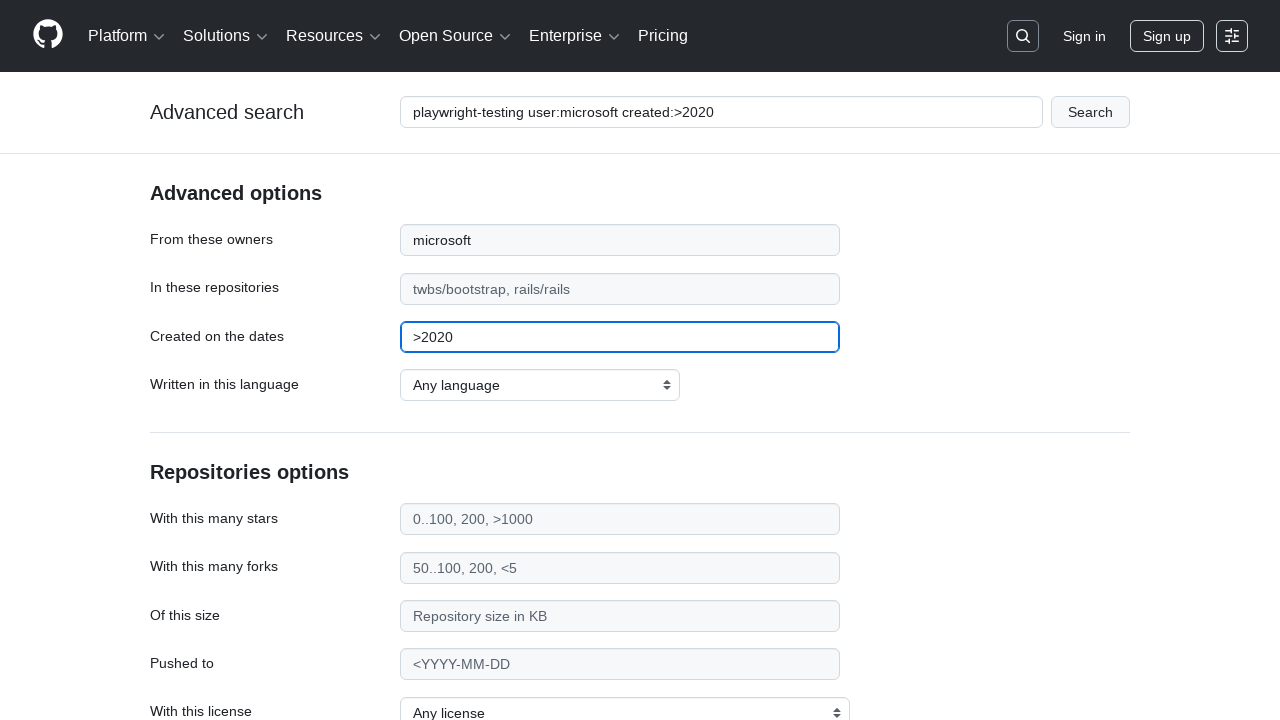

Selected 'JavaScript' from programming language dropdown on select#search_language
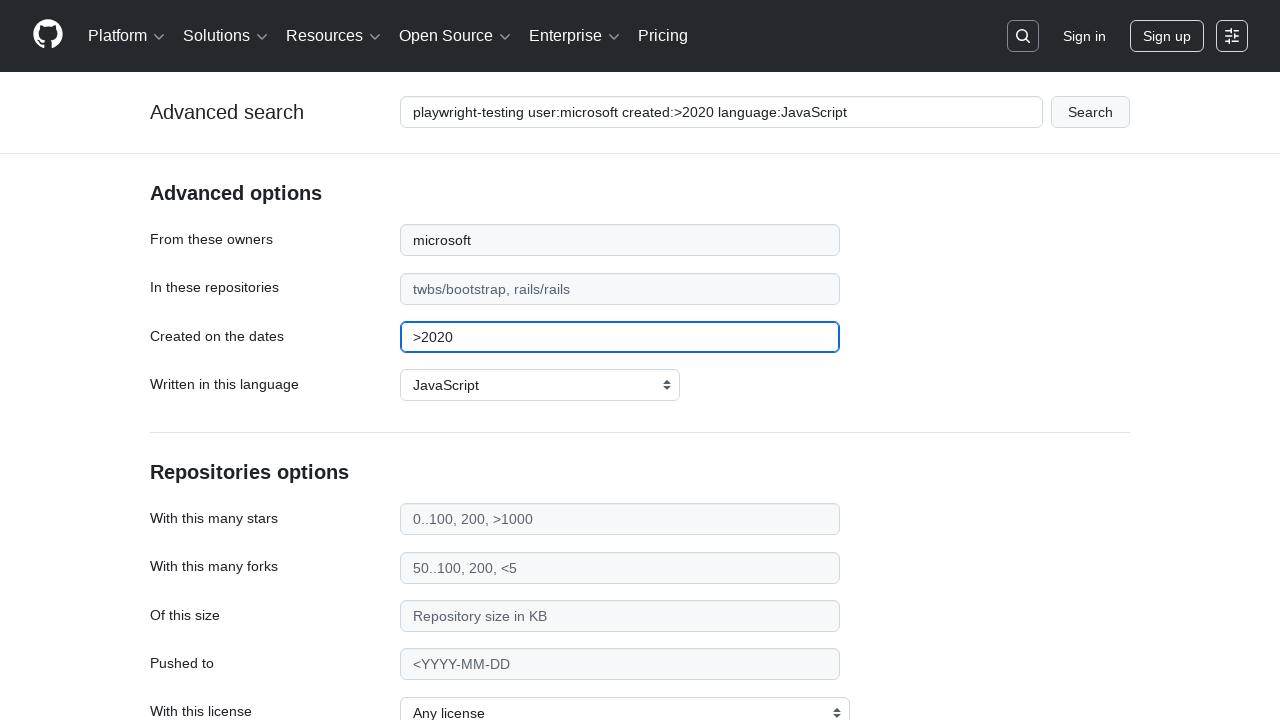

Clicked submit button to execute advanced search at (1090, 112) on #adv_code_search button[type="submit"]
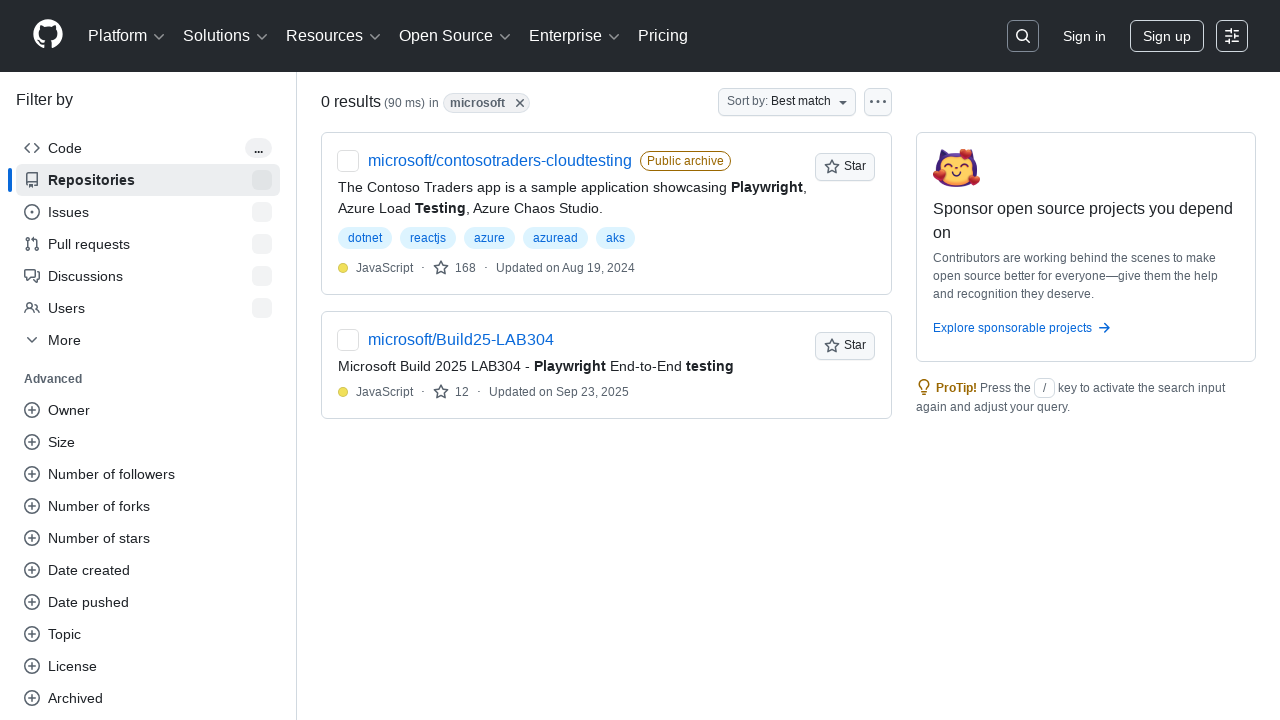

Search results page loaded successfully
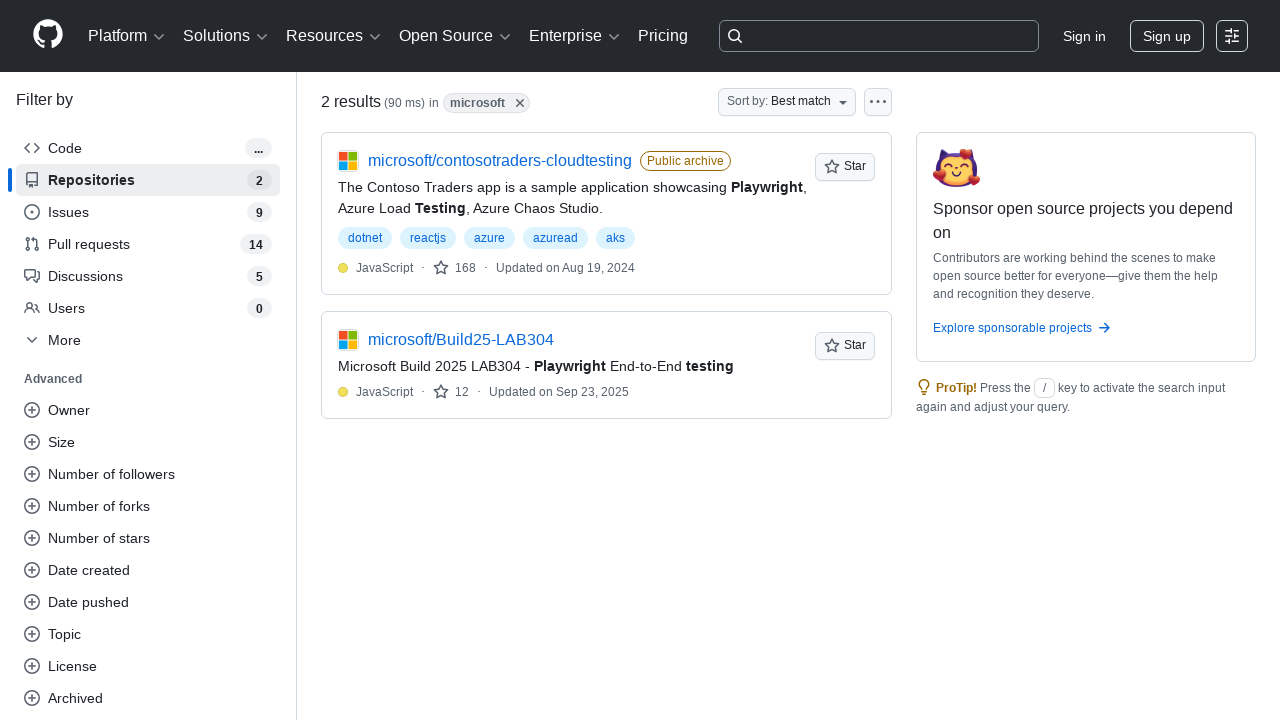

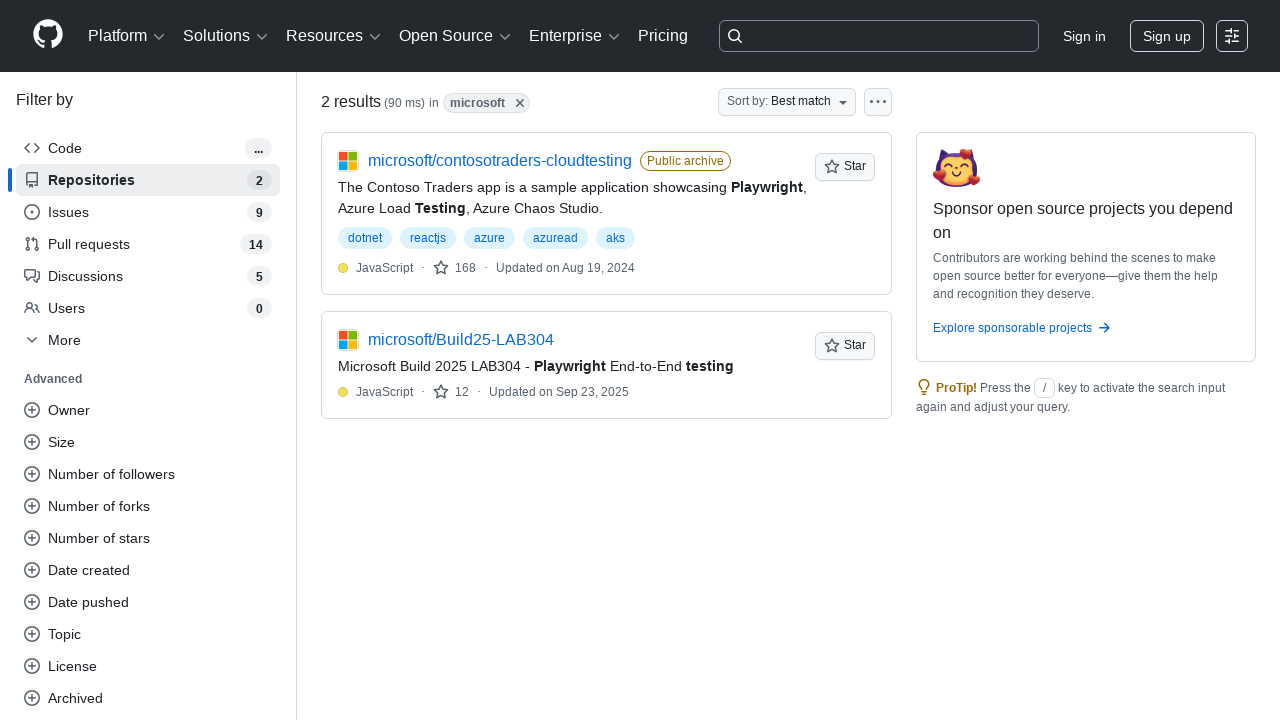